Tests the shopping cart functionality on demoblaze.com by adding two products (Samsung galaxy s6 and Nokia lumia 1520) to the cart, verifying they appear, then deleting one product and verifying the cart updates correctly.

Starting URL: https://demoblaze.com/

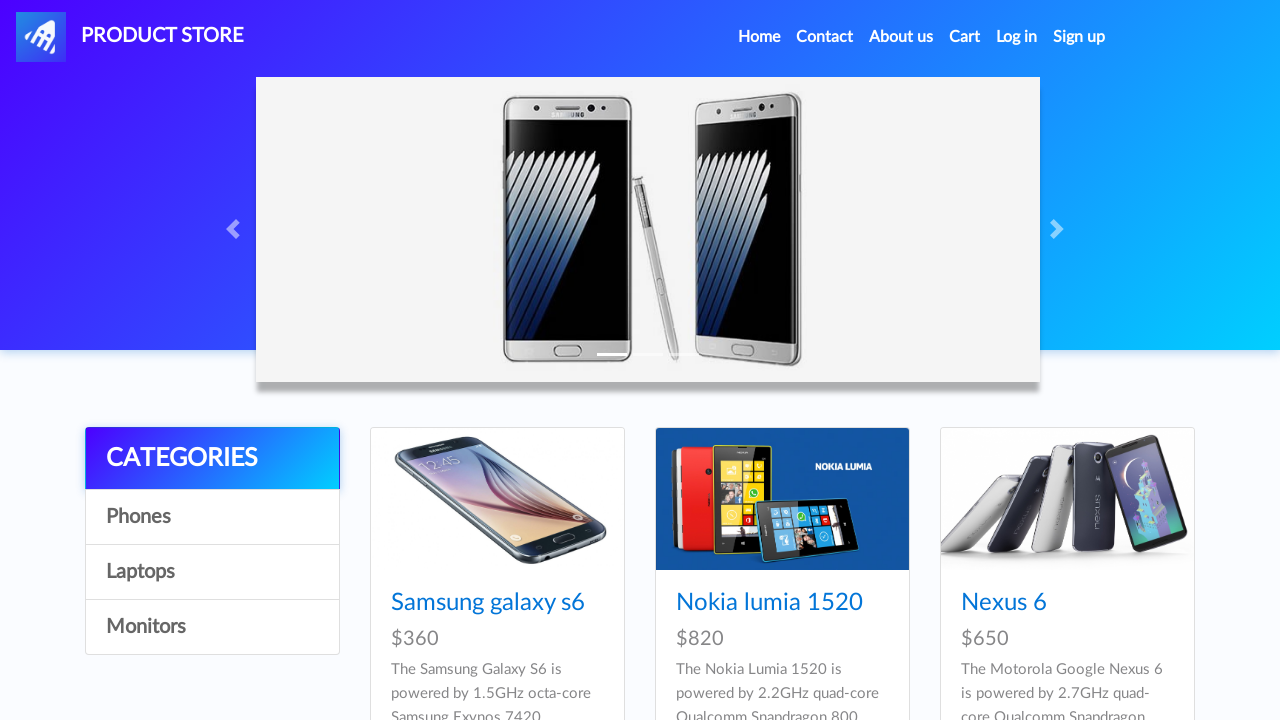

Clicked on Samsung galaxy s6 product at (488, 603) on a:has-text('Samsung galaxy s6')
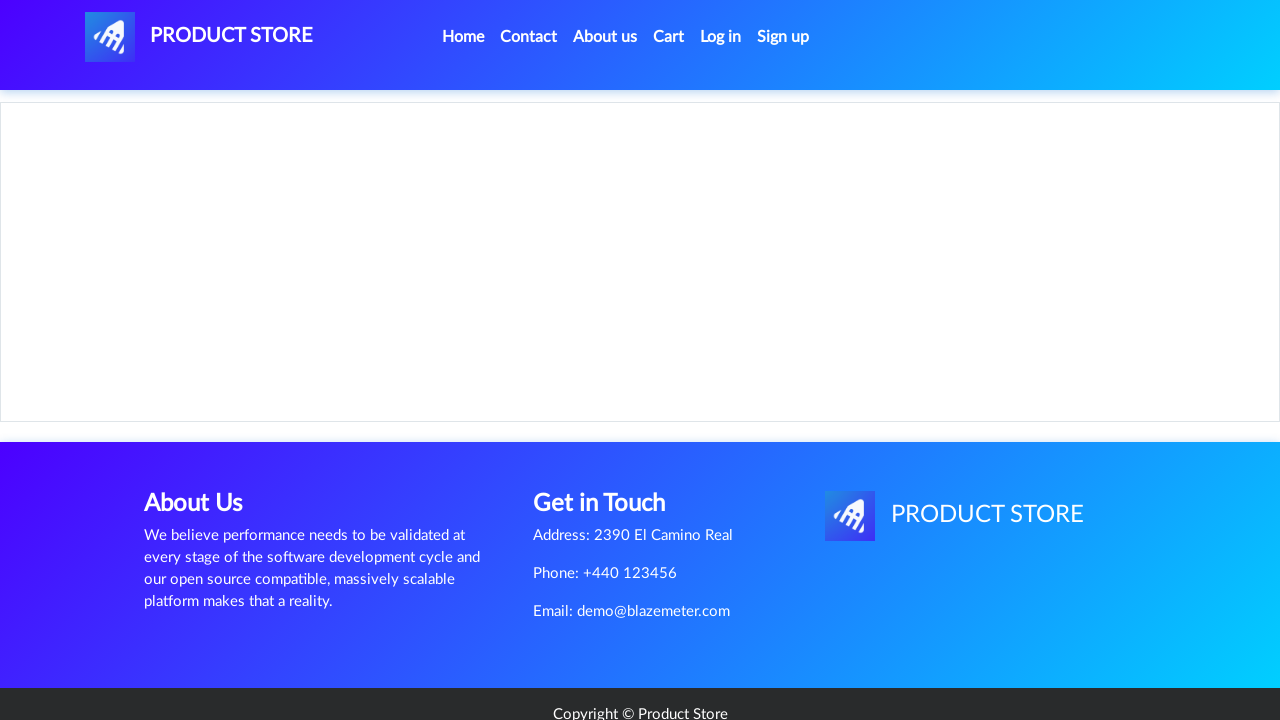

Product detail page loaded
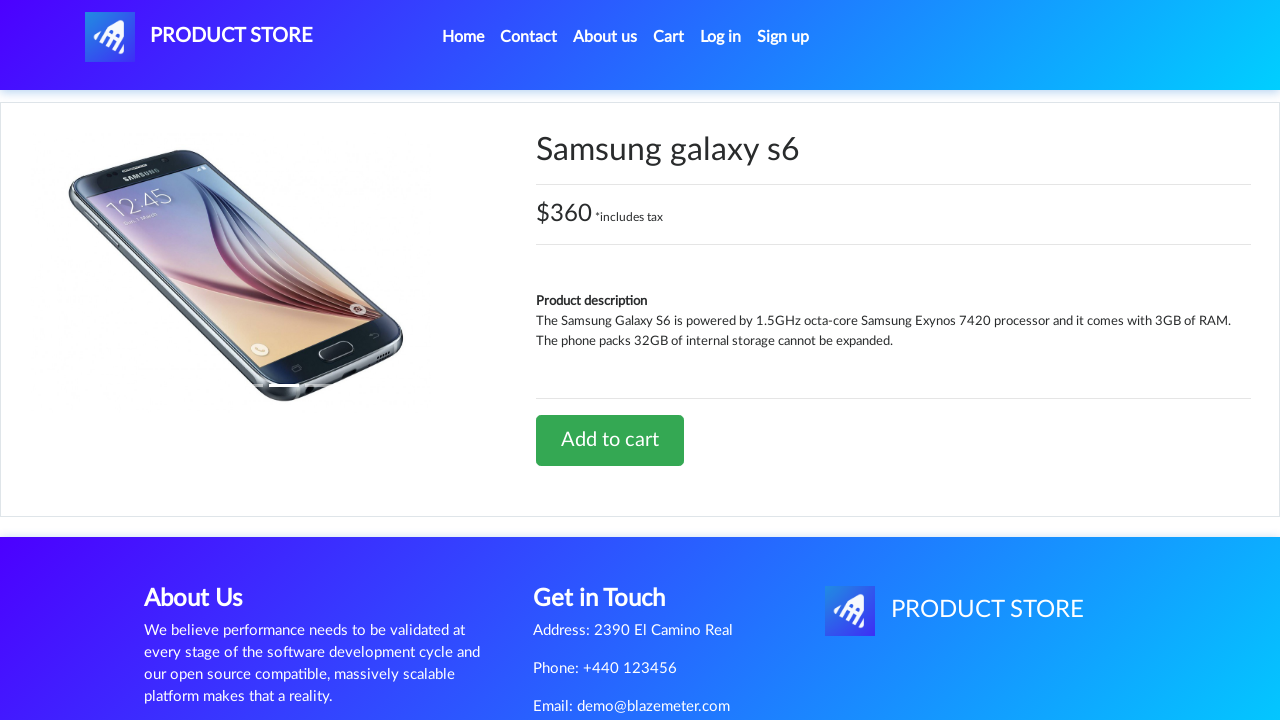

Clicked 'Add to cart' button for Samsung galaxy s6 at (610, 440) on a:has-text('Add to cart')
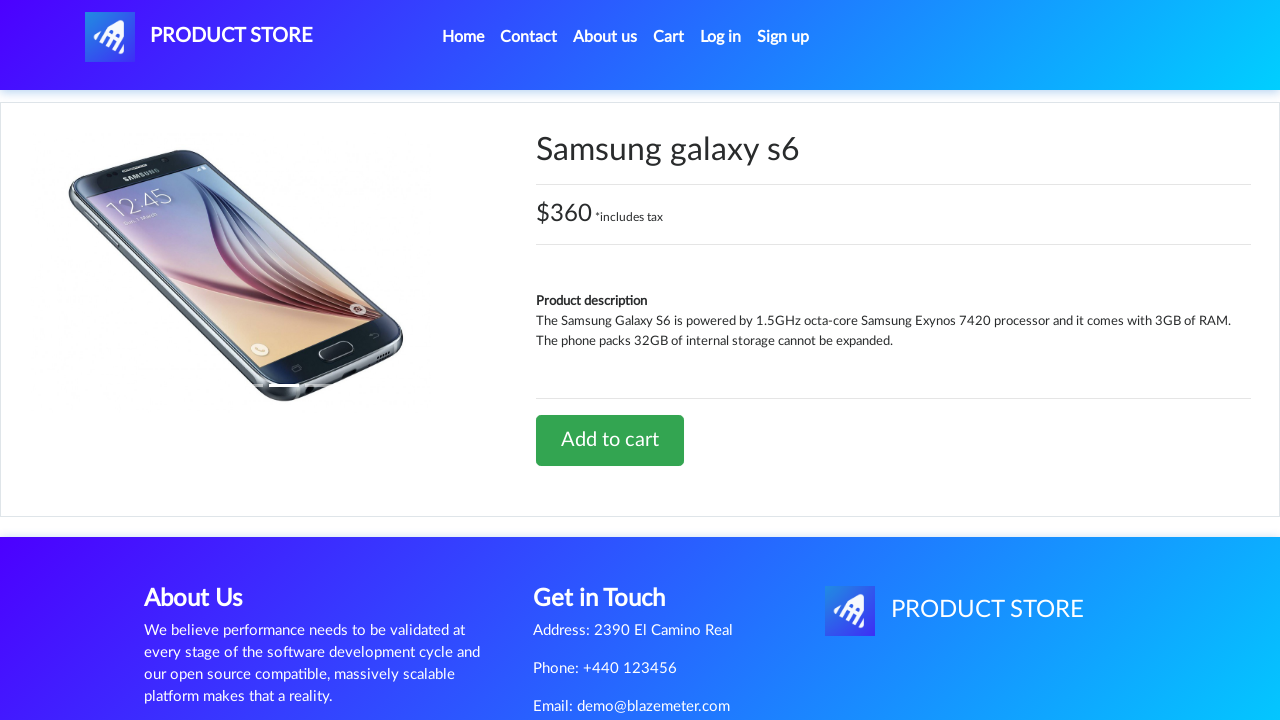

Dialog dismissed after adding Samsung galaxy s6 to cart
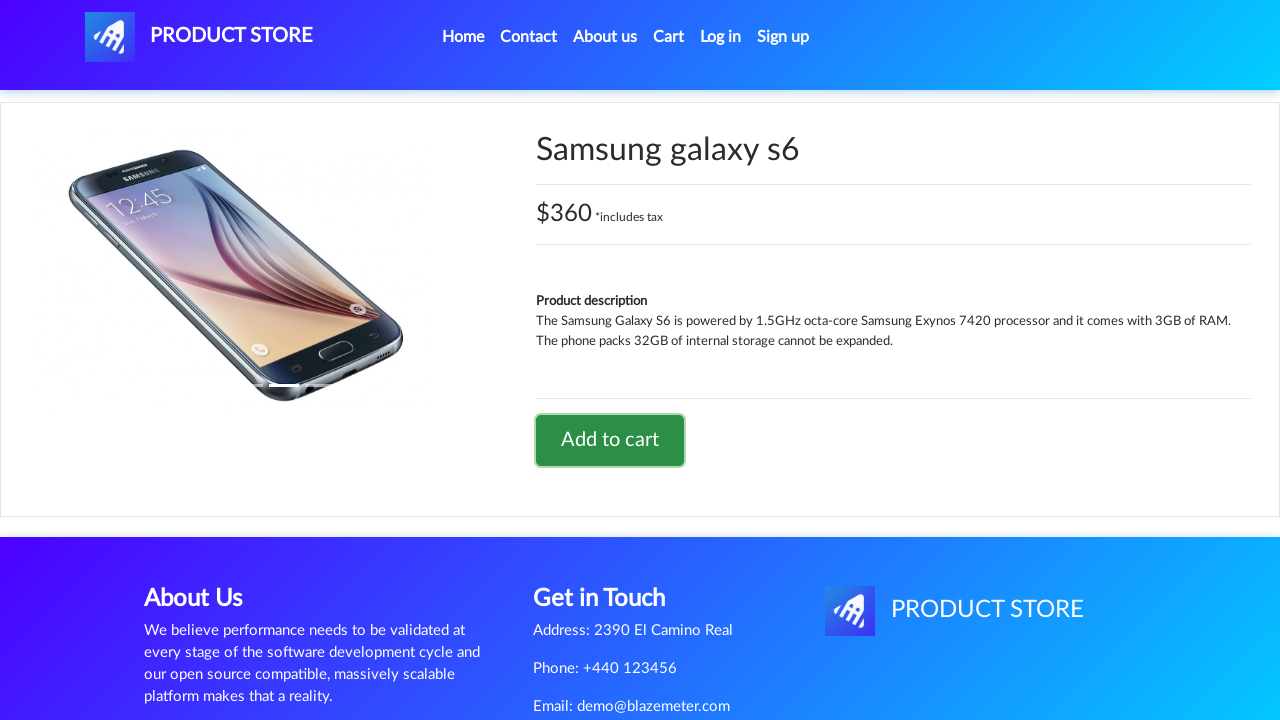

Clicked Home link to navigate back at (463, 37) on a.nav-link:has-text('Home')
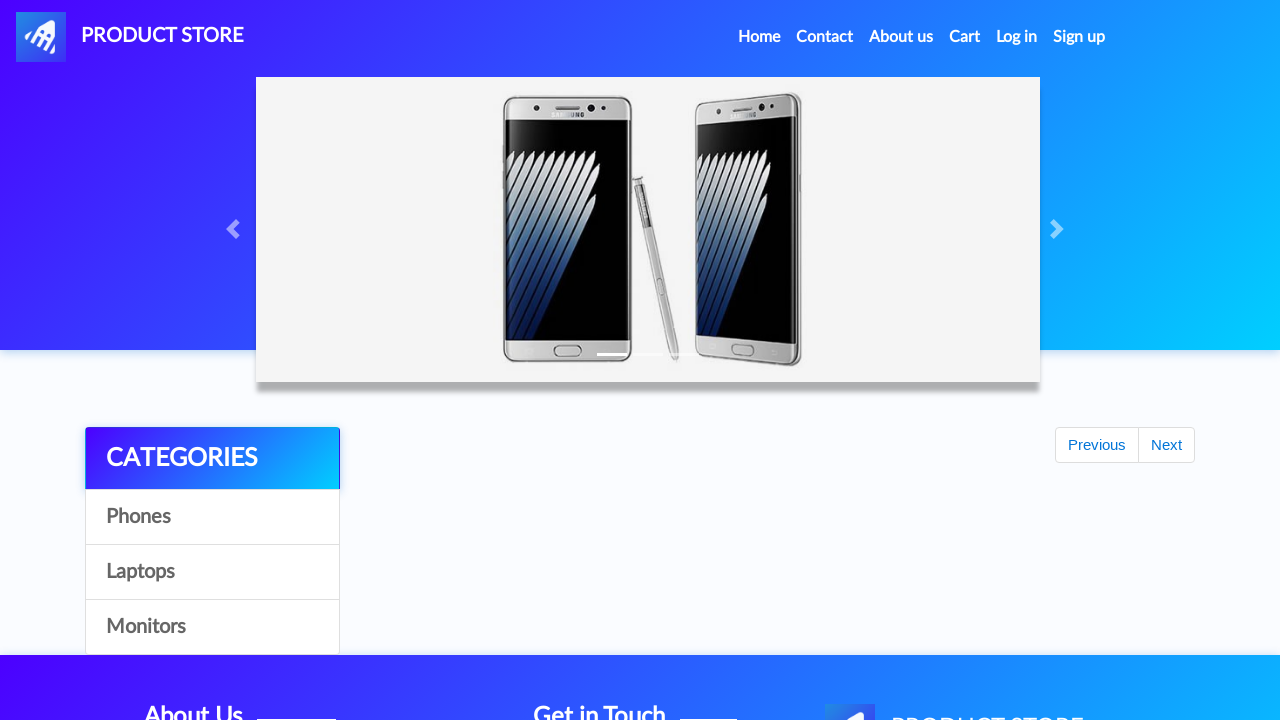

Product cards loaded on home page
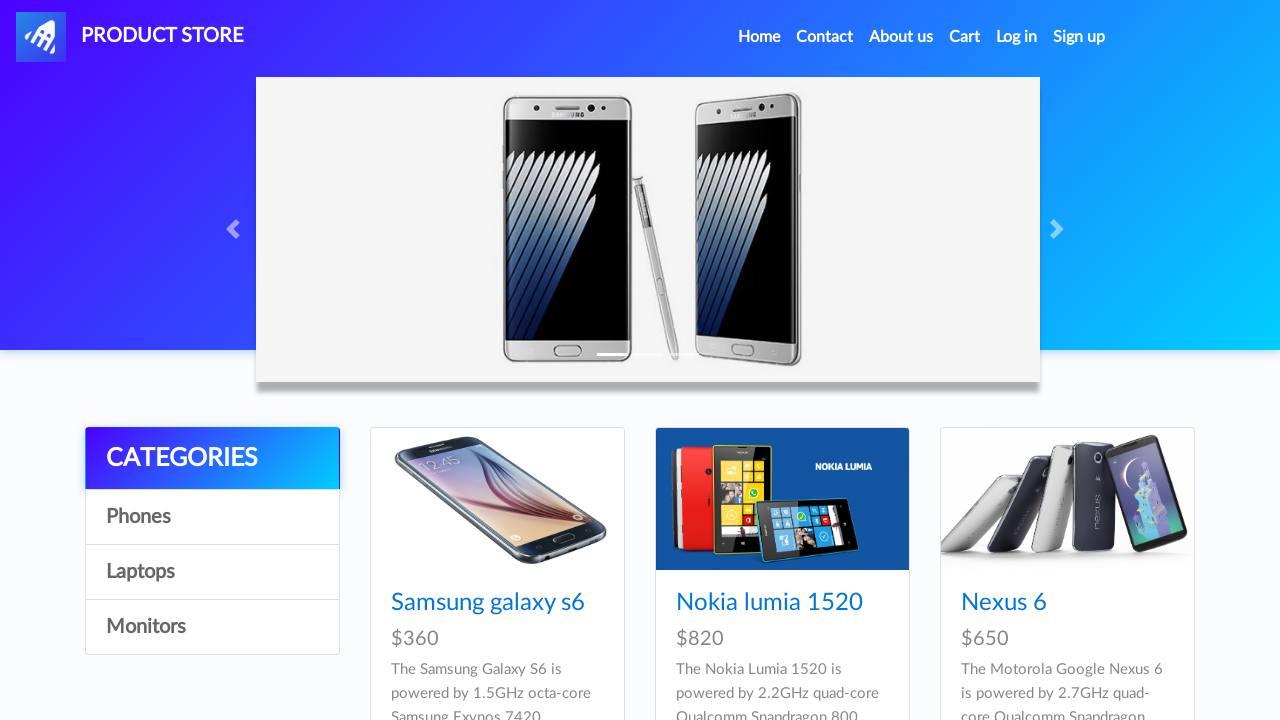

Clicked on Nokia lumia 1520 product at (769, 603) on a:has-text('Nokia lumia 1520')
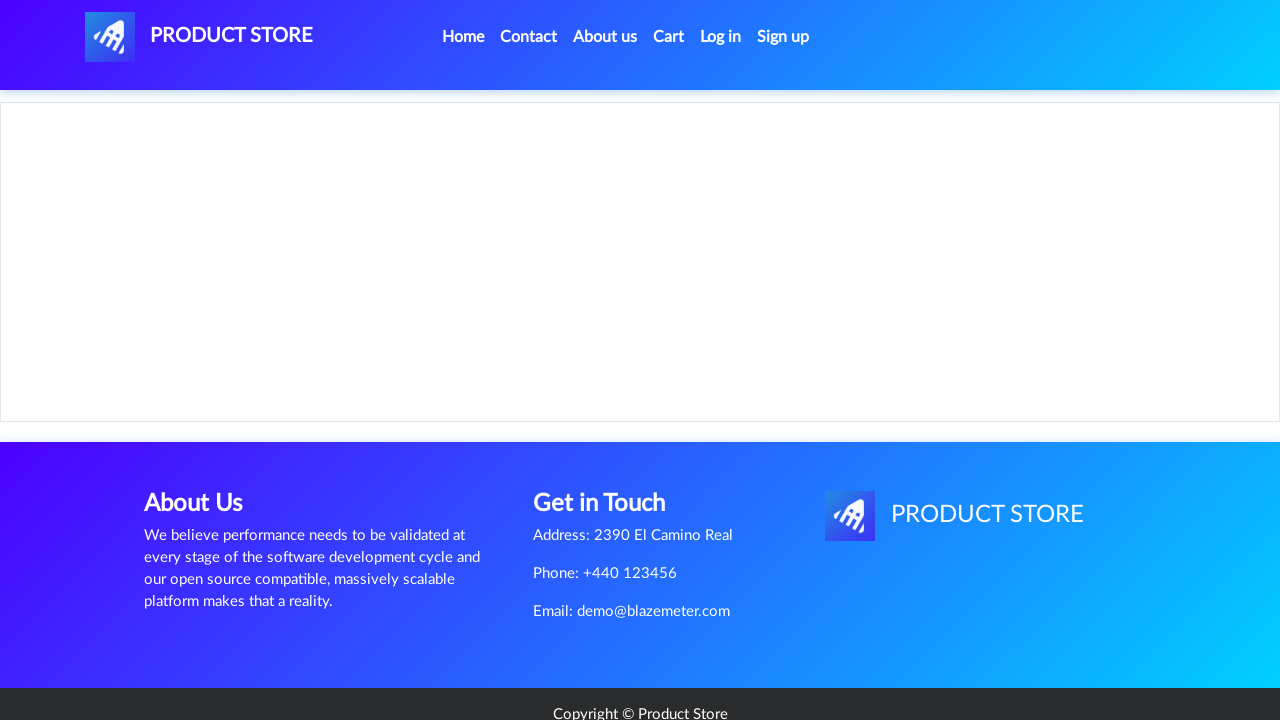

Product detail page for Nokia lumia 1520 loaded
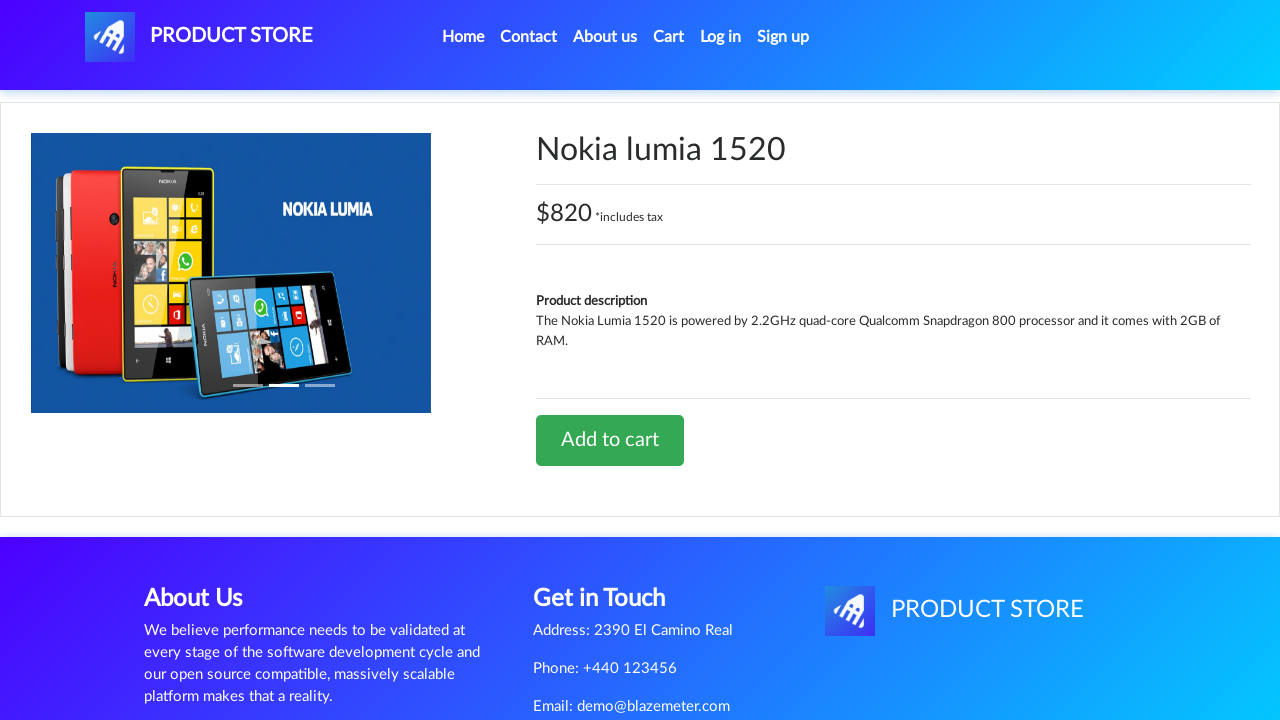

Clicked 'Add to cart' button for Nokia lumia 1520 at (610, 440) on a:has-text('Add to cart')
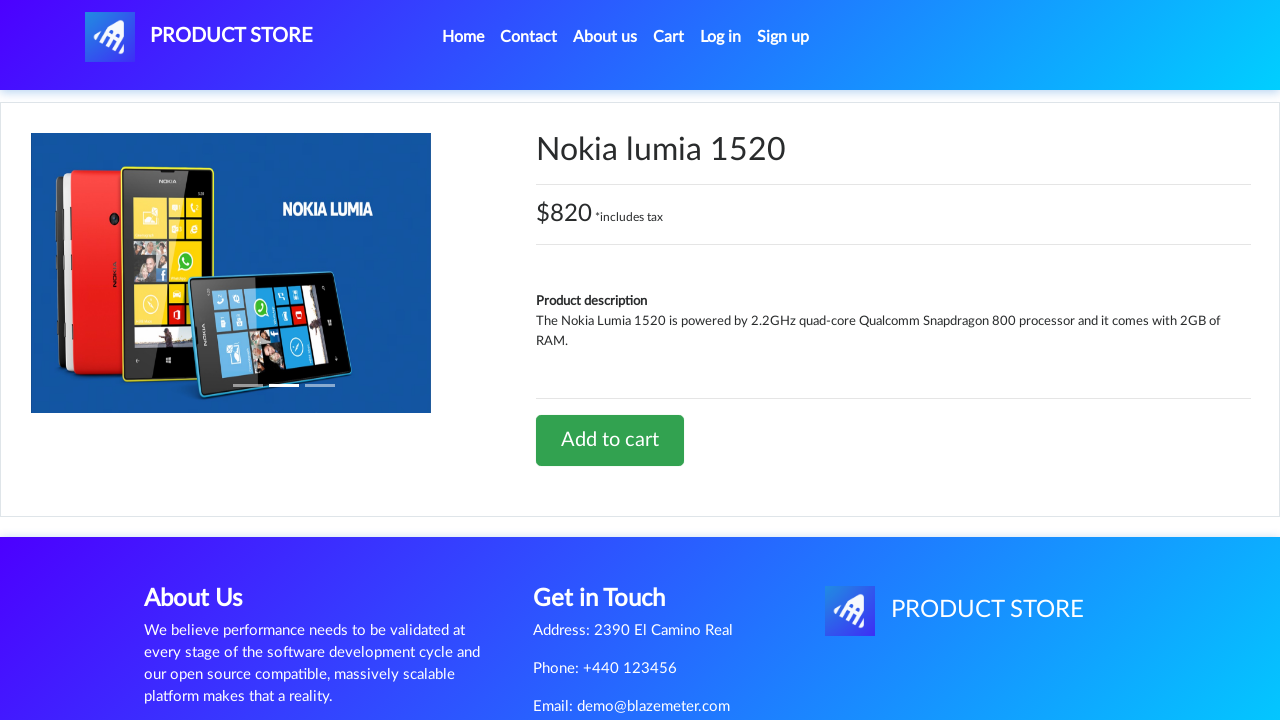

Dialog dismissed after adding Nokia lumia 1520 to cart
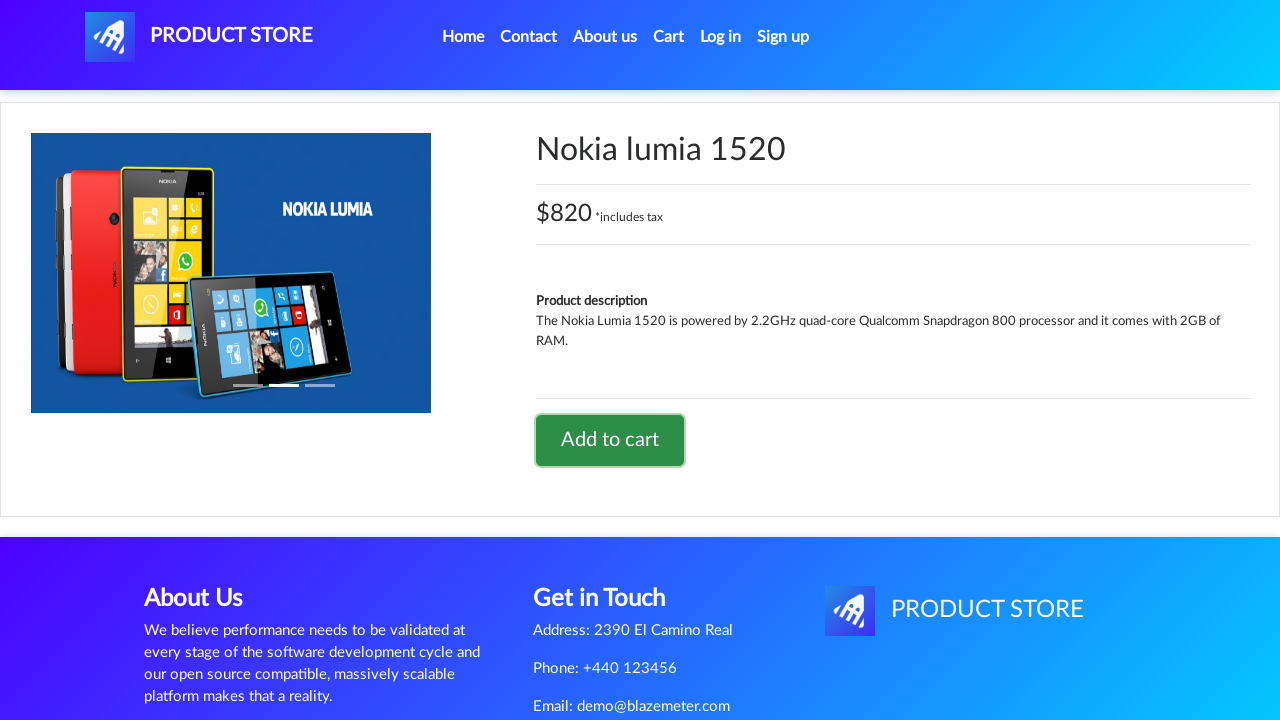

Clicked cart button to view shopping cart at (669, 37) on a#cartur
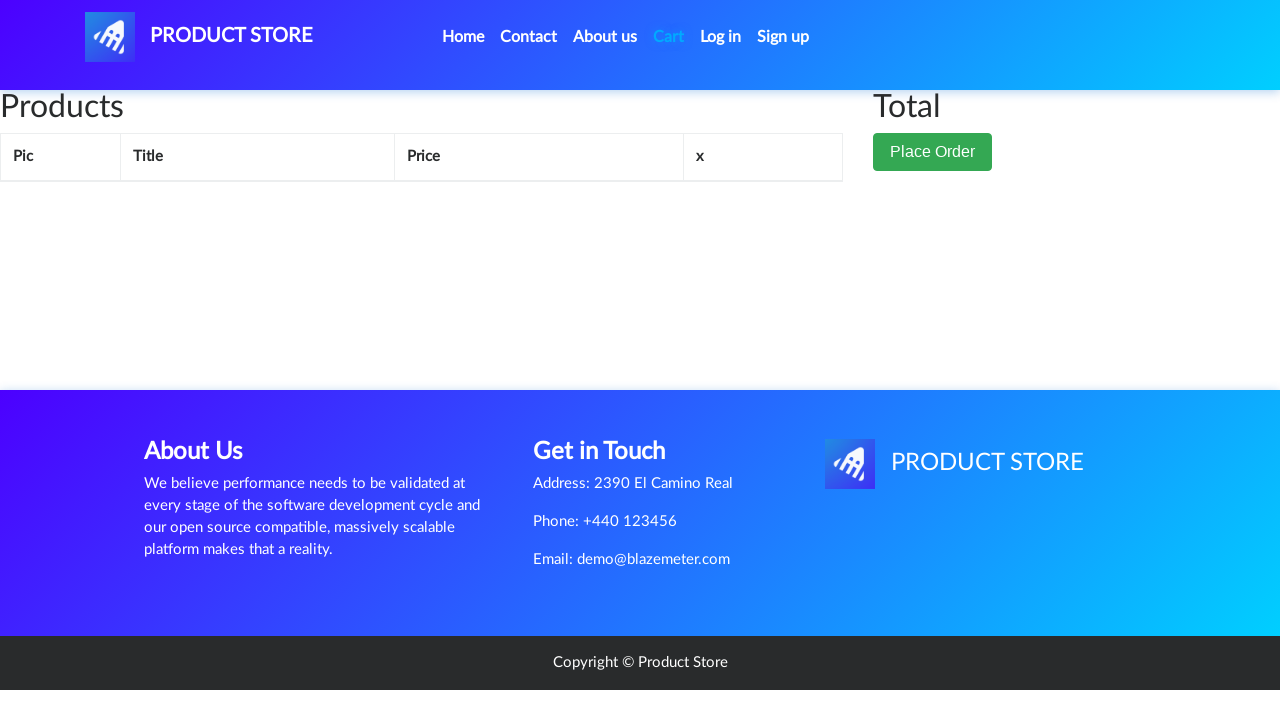

Cart page loaded with product list
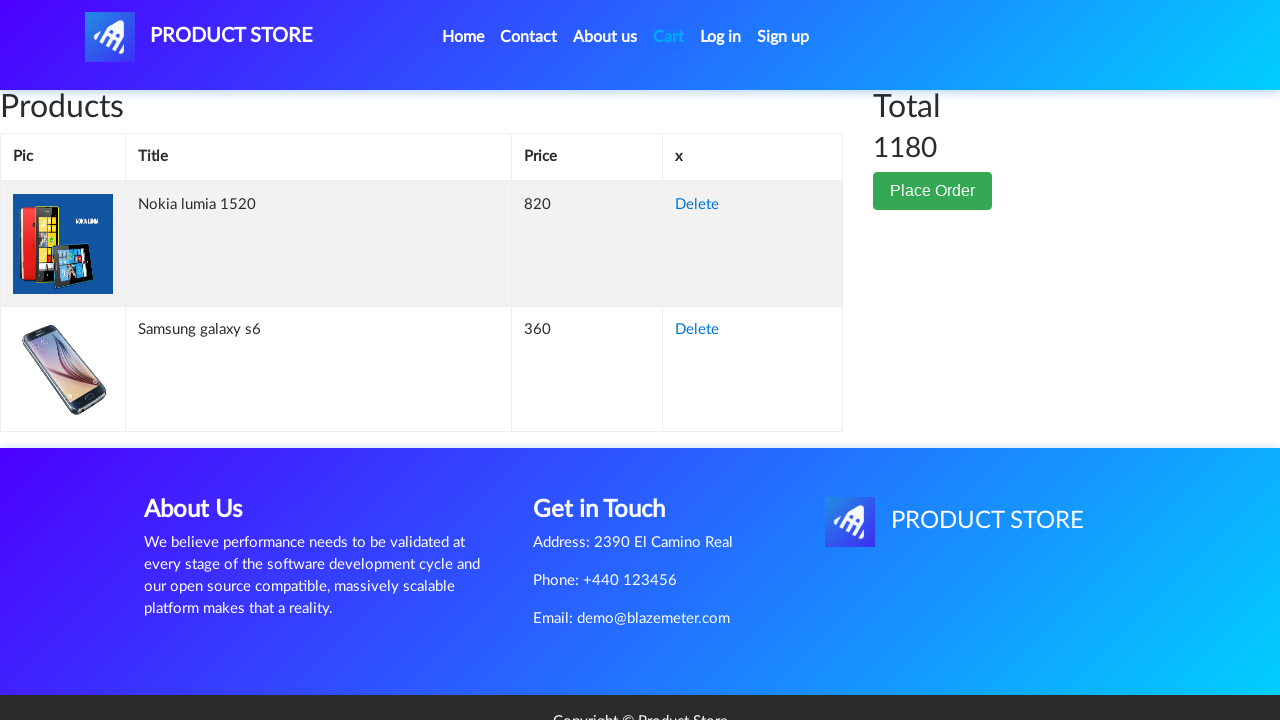

Verified Samsung galaxy s6 is in cart
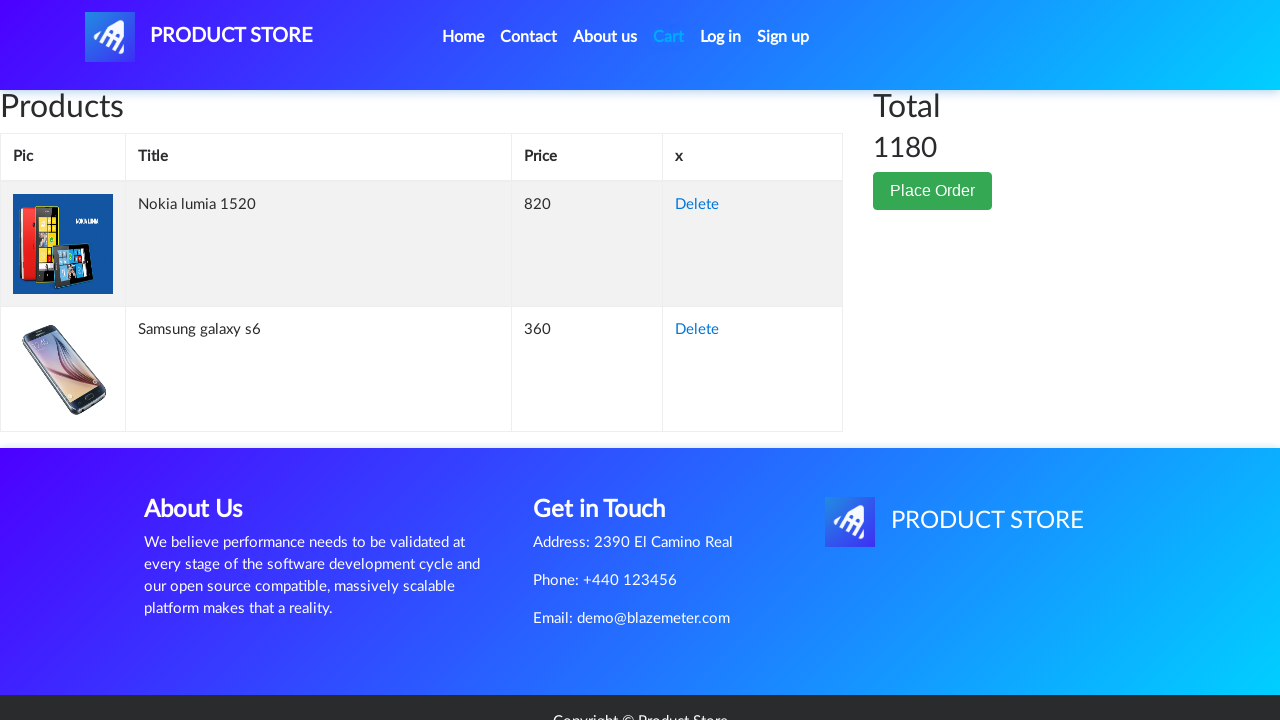

Verified Nokia lumia 1520 is in cart
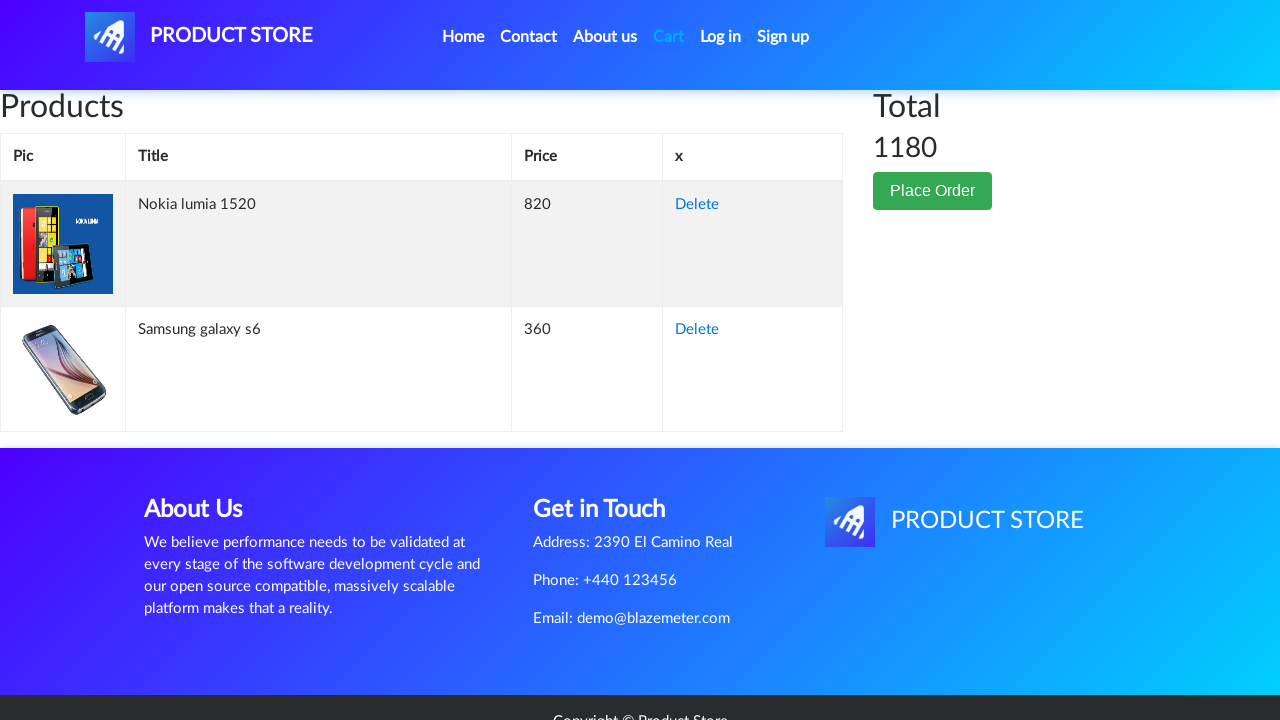

Clicked delete button for Samsung galaxy s6 at (697, 330) on tr:has-text('Samsung galaxy s6') a:has-text('Delete')
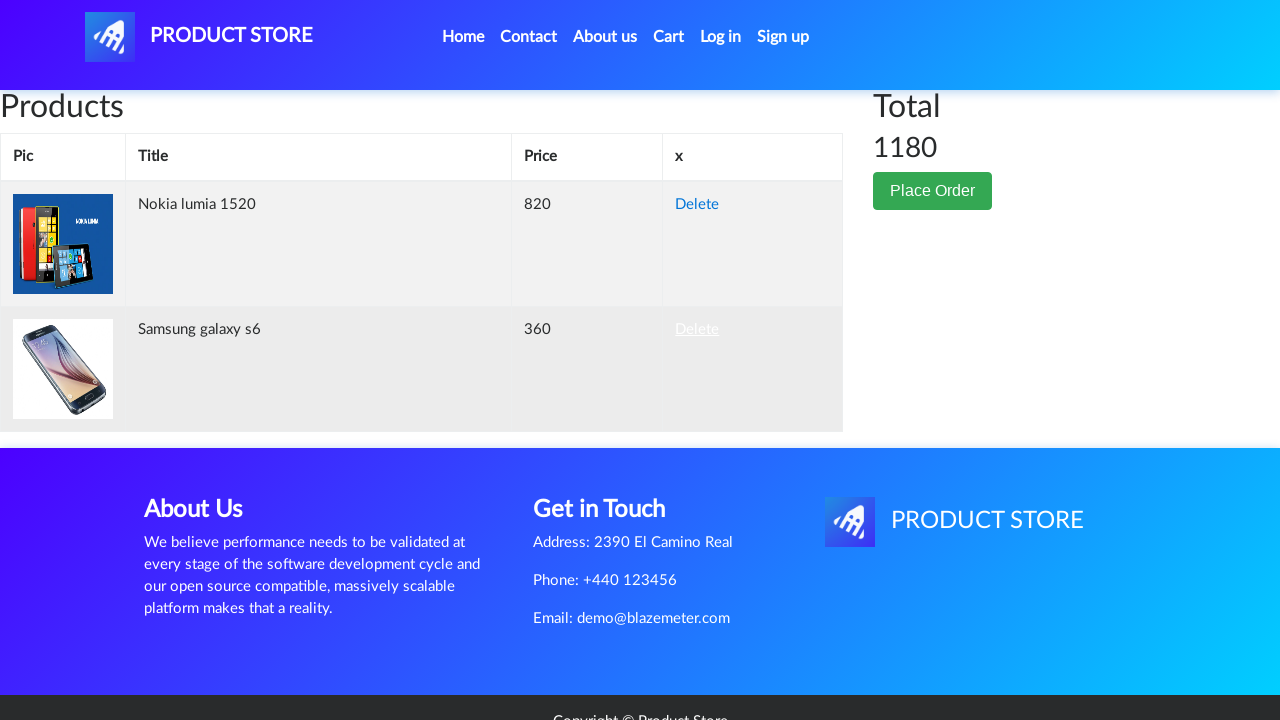

Deletion processed
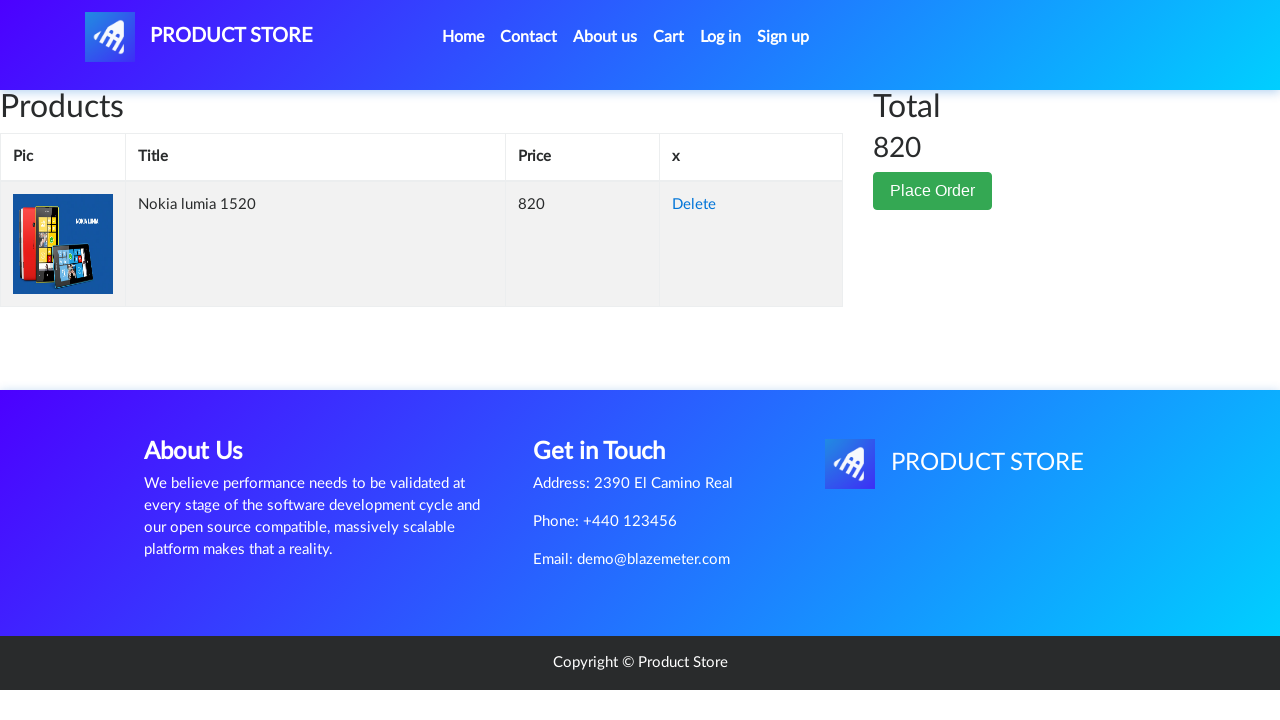

Verified Nokia lumia 1520 remains in cart after deletion
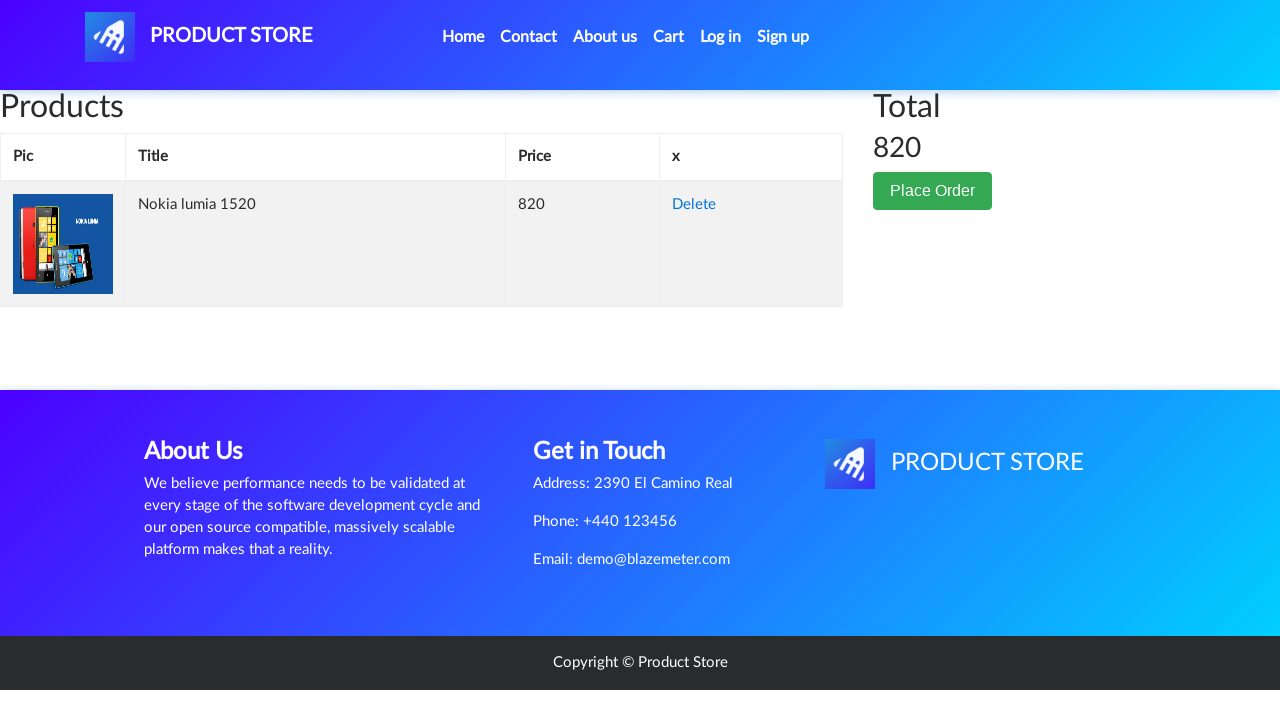

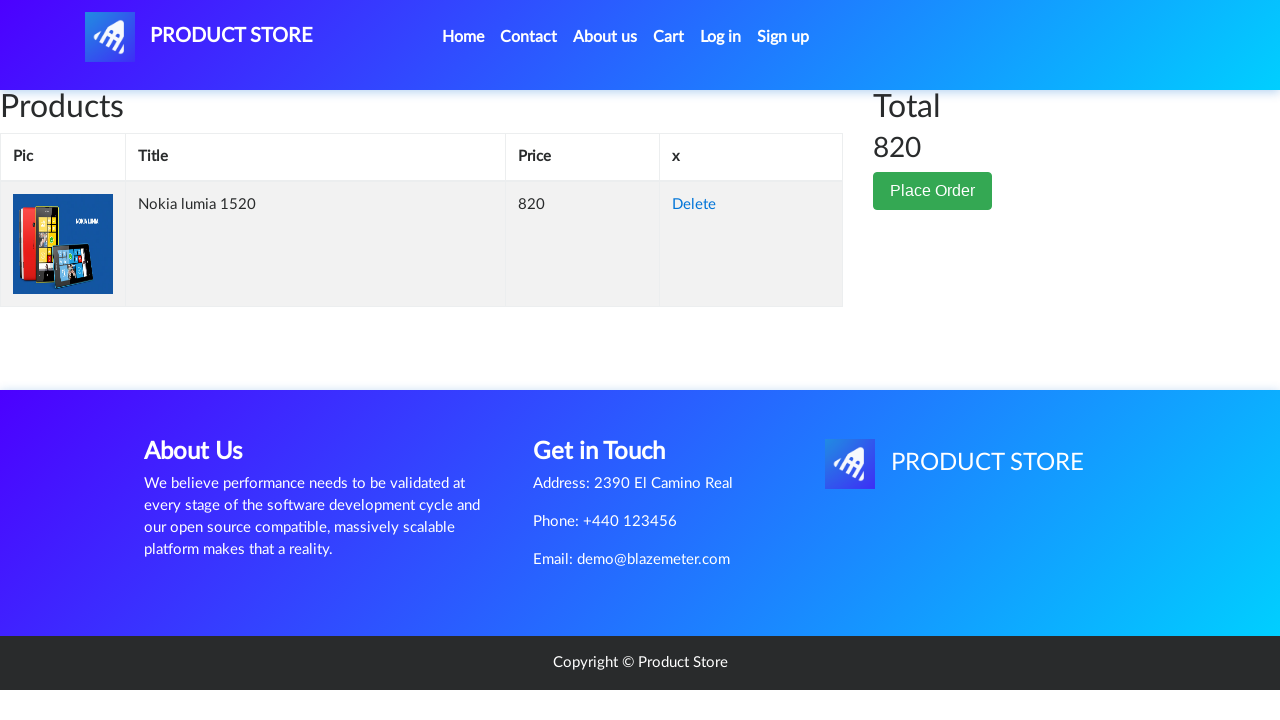